Tests the BlazeDemo travel agency flight search functionality by selecting departure and destination cities from dropdowns, clicking find flights, and verifying the reserve page displays correct flight information.

Starting URL: https://blazedemo.com/index.php

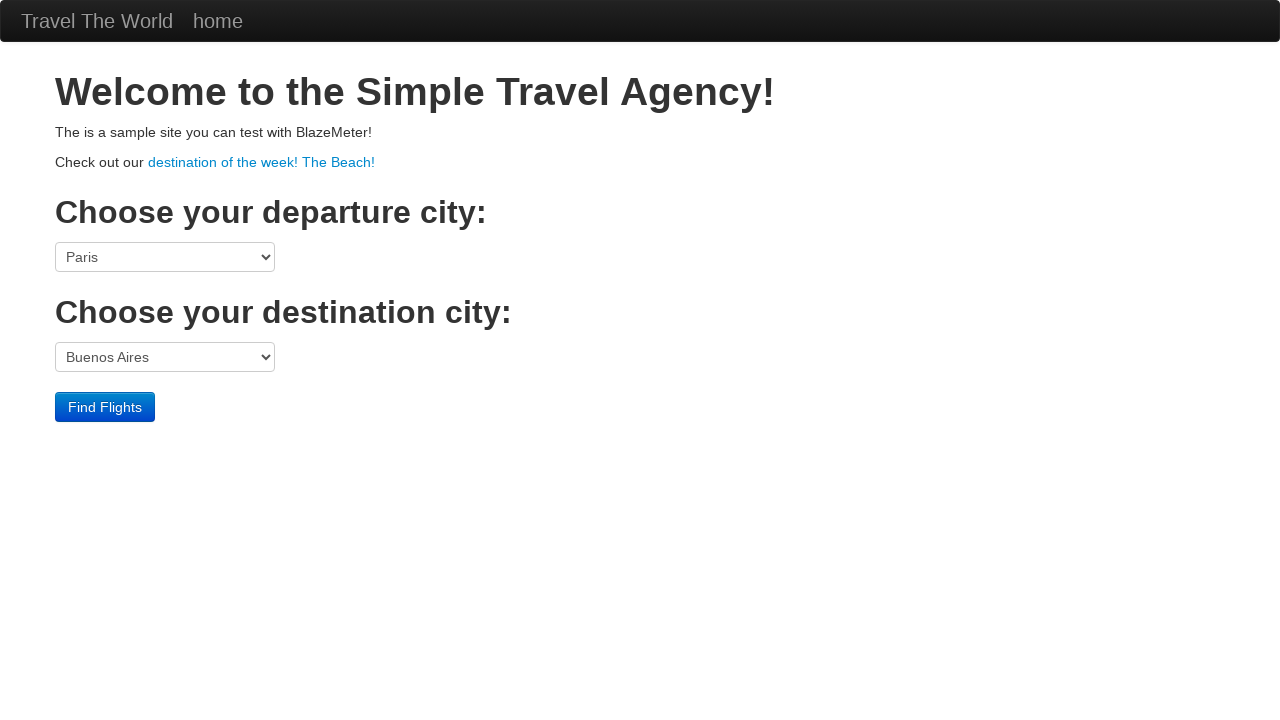

Set viewport to 1920x1080
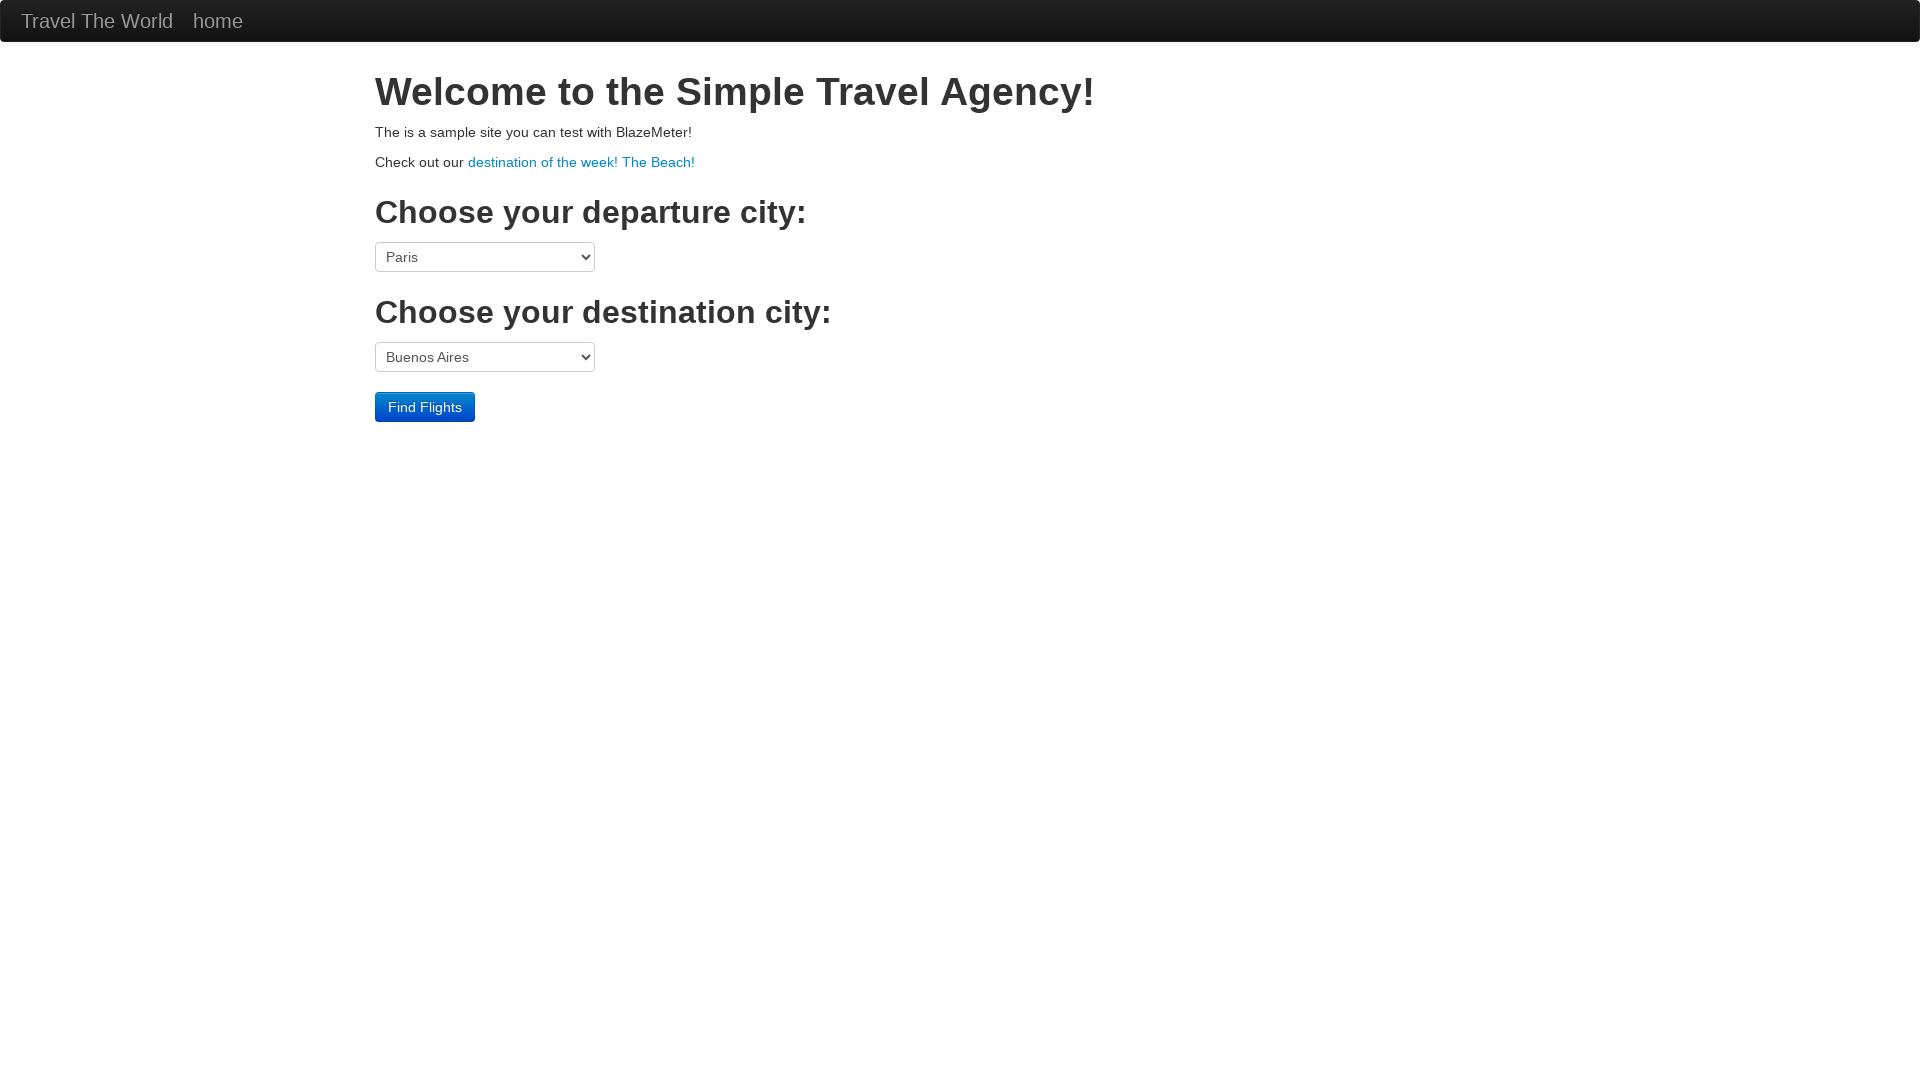

Selected Portland as departure city from dropdown on select[name='fromPort']
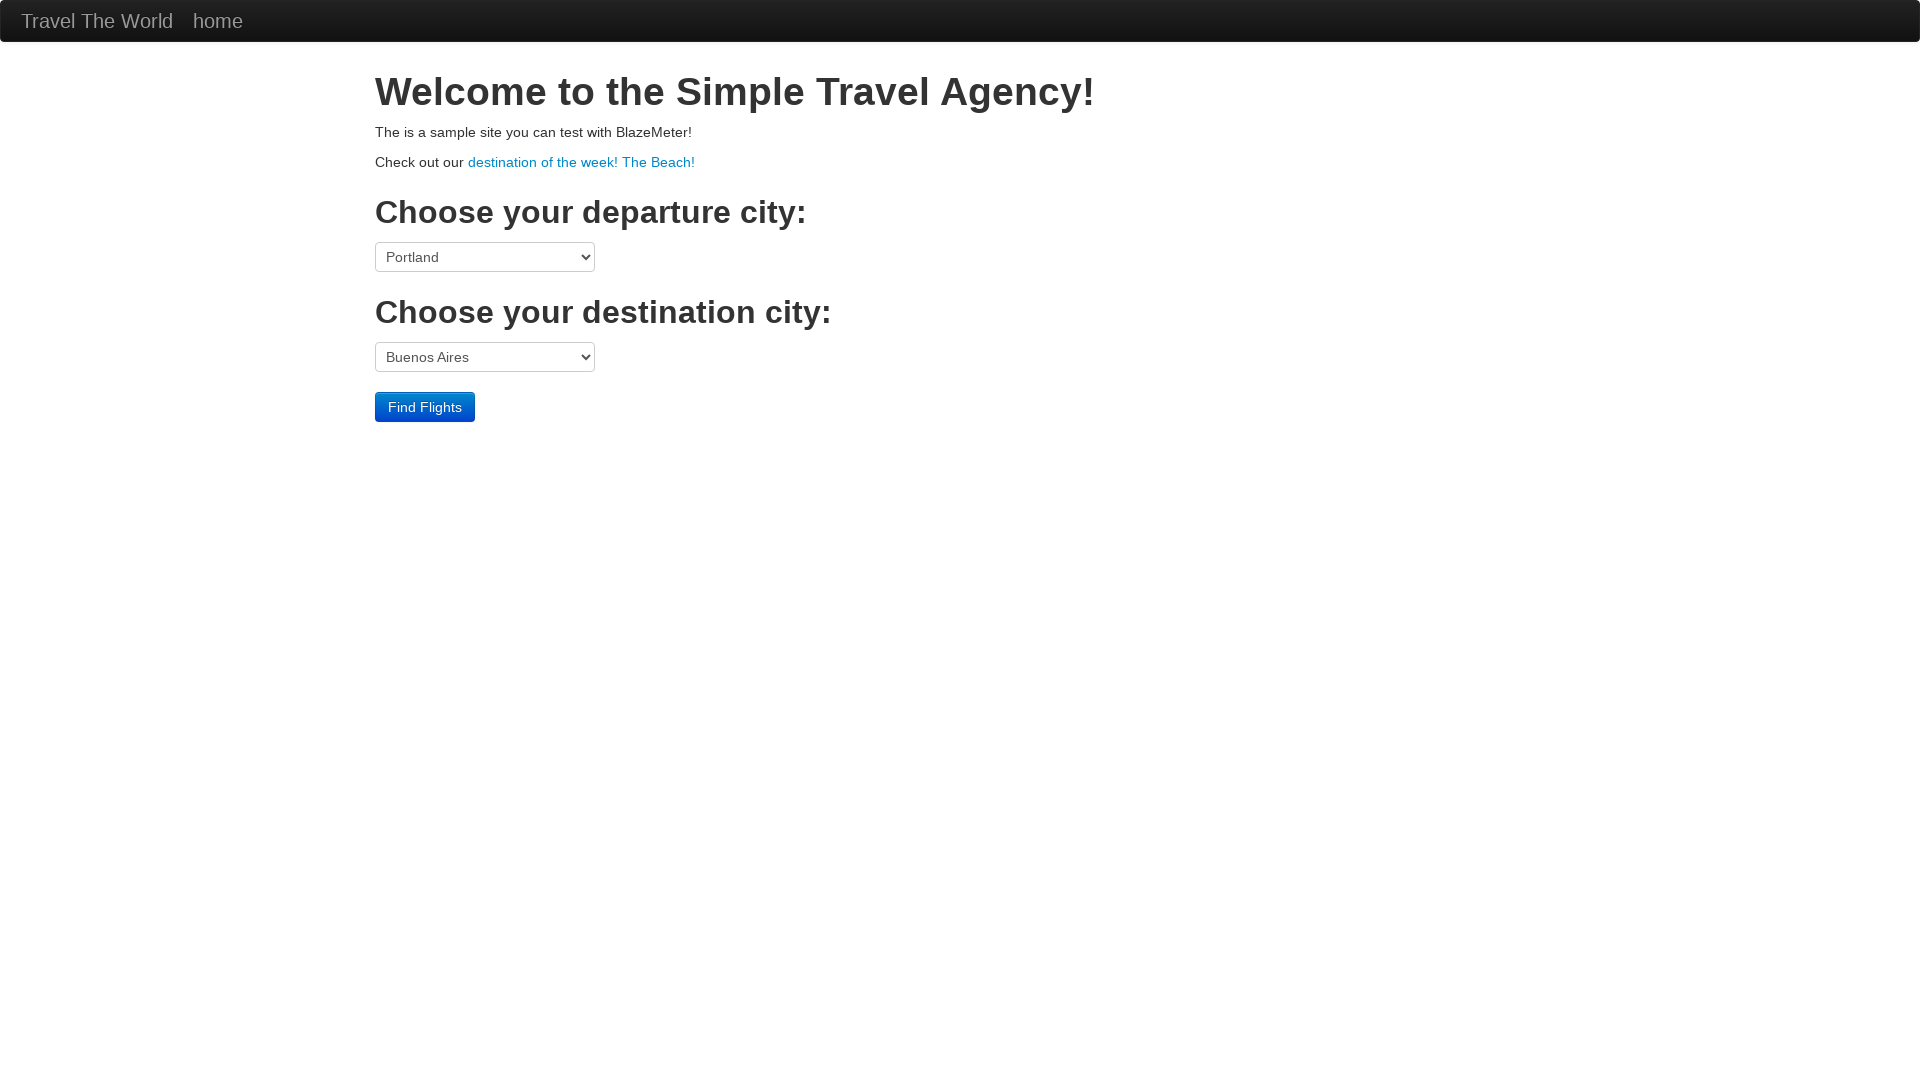

Selected Berlin as destination city from dropdown on select[name='toPort']
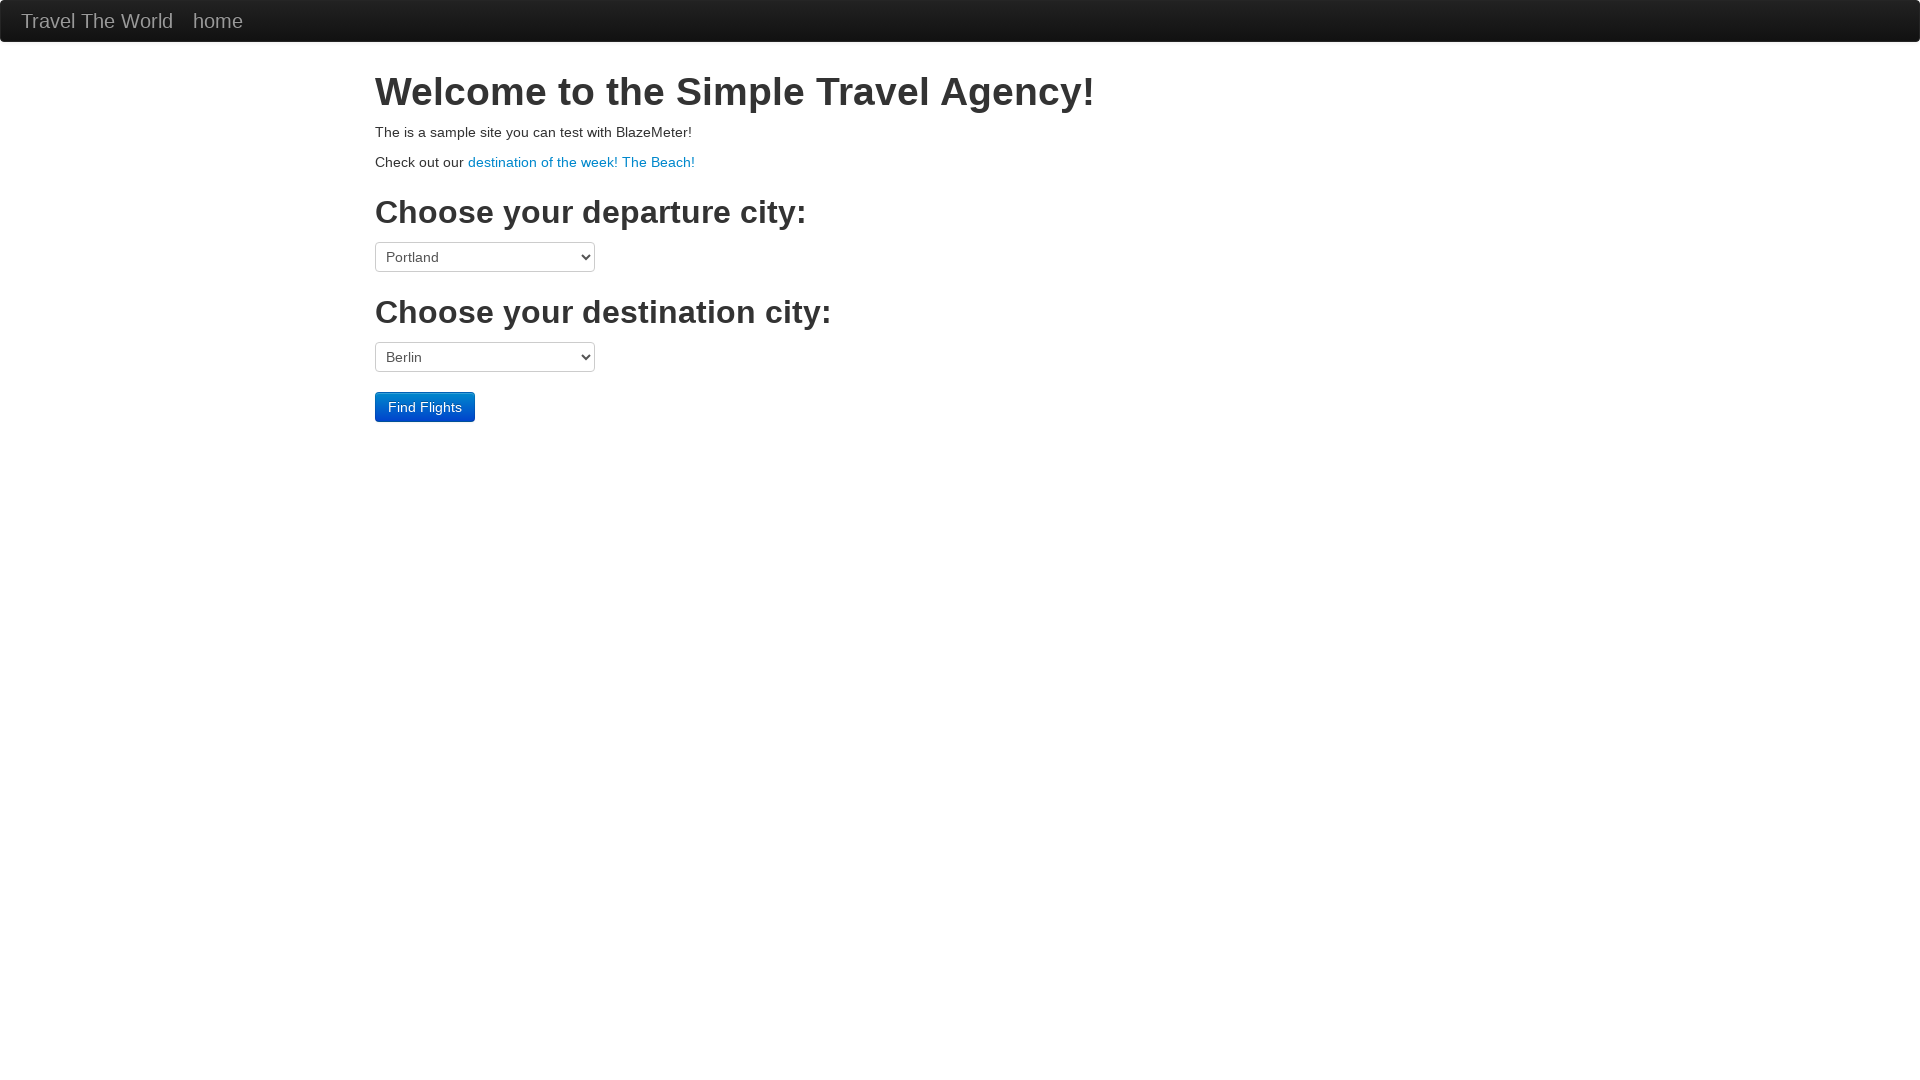

Clicked Find Flights button at (425, 407) on input[type='submit'][value='Find Flights']
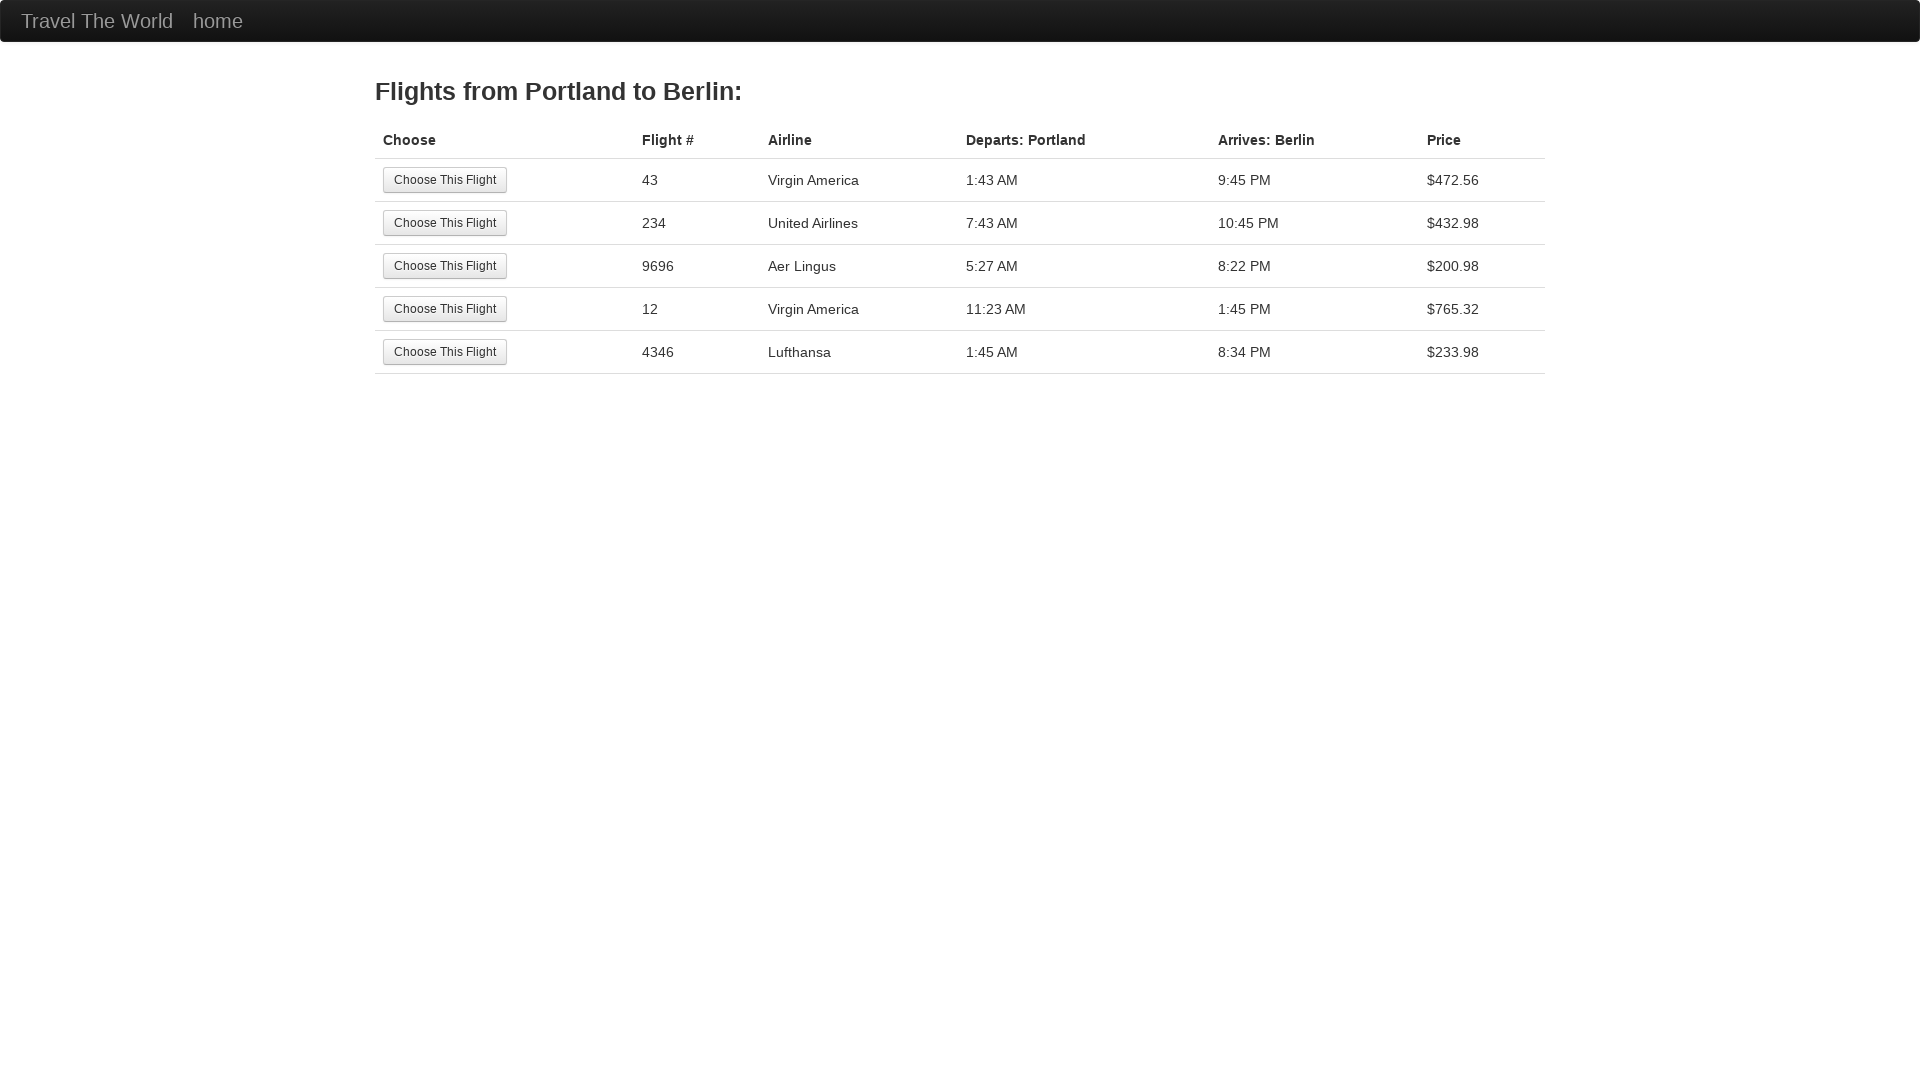

Reserve page loaded (domcontentloaded)
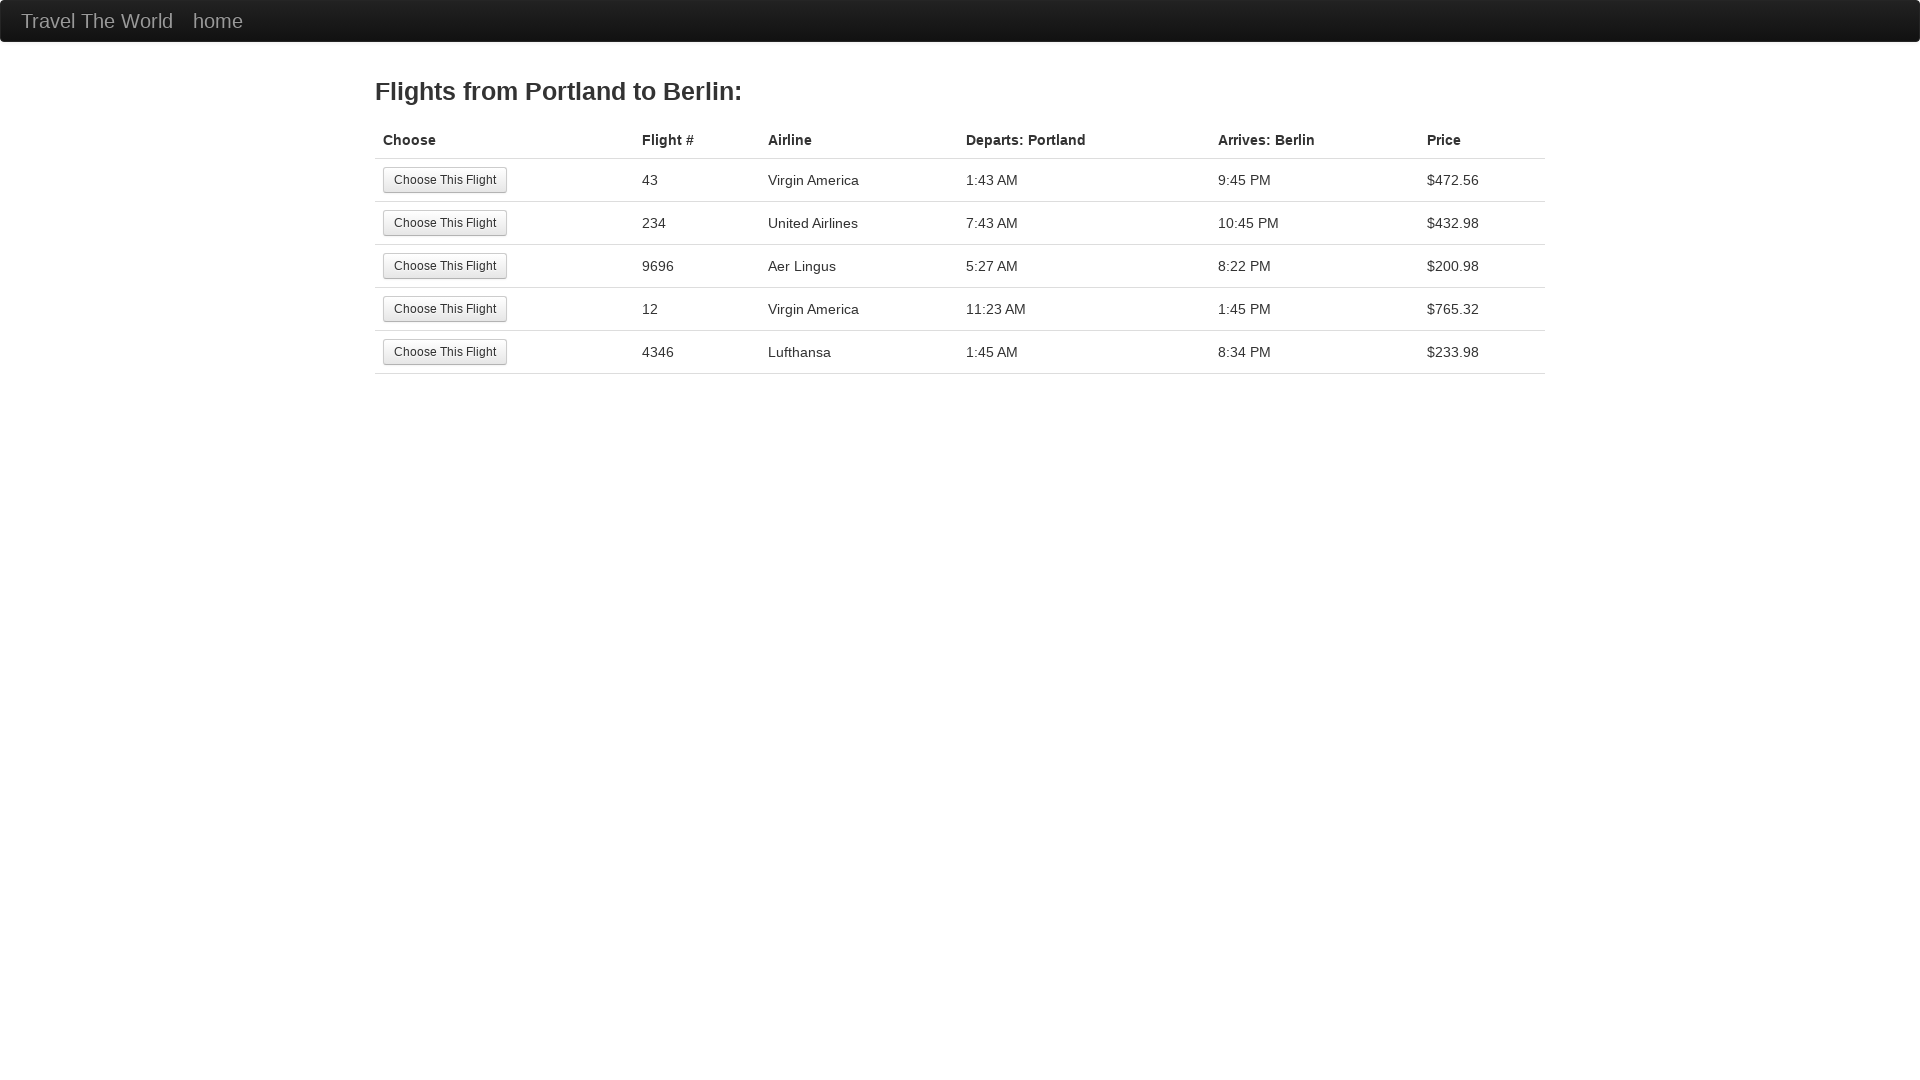

Verified page title is 'BlazeDemo - reserve'
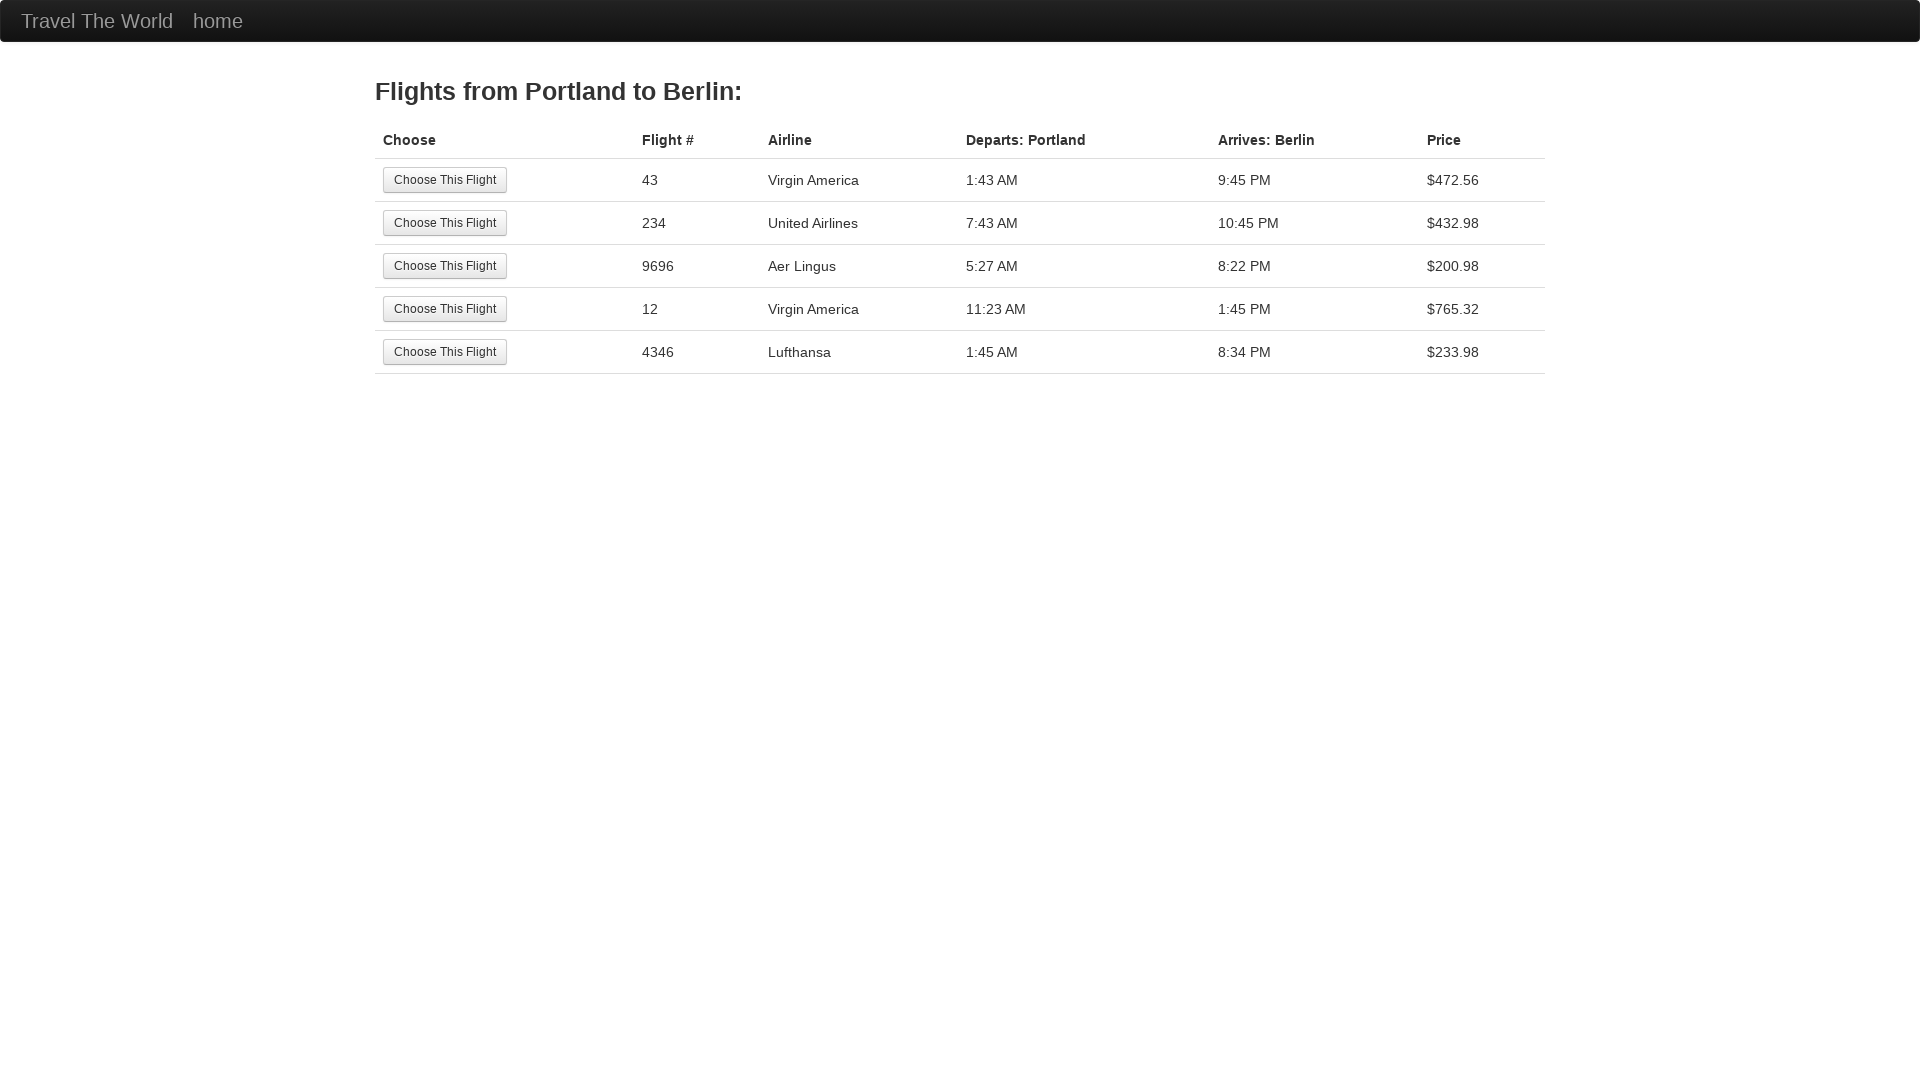

Retrieved flight details text content
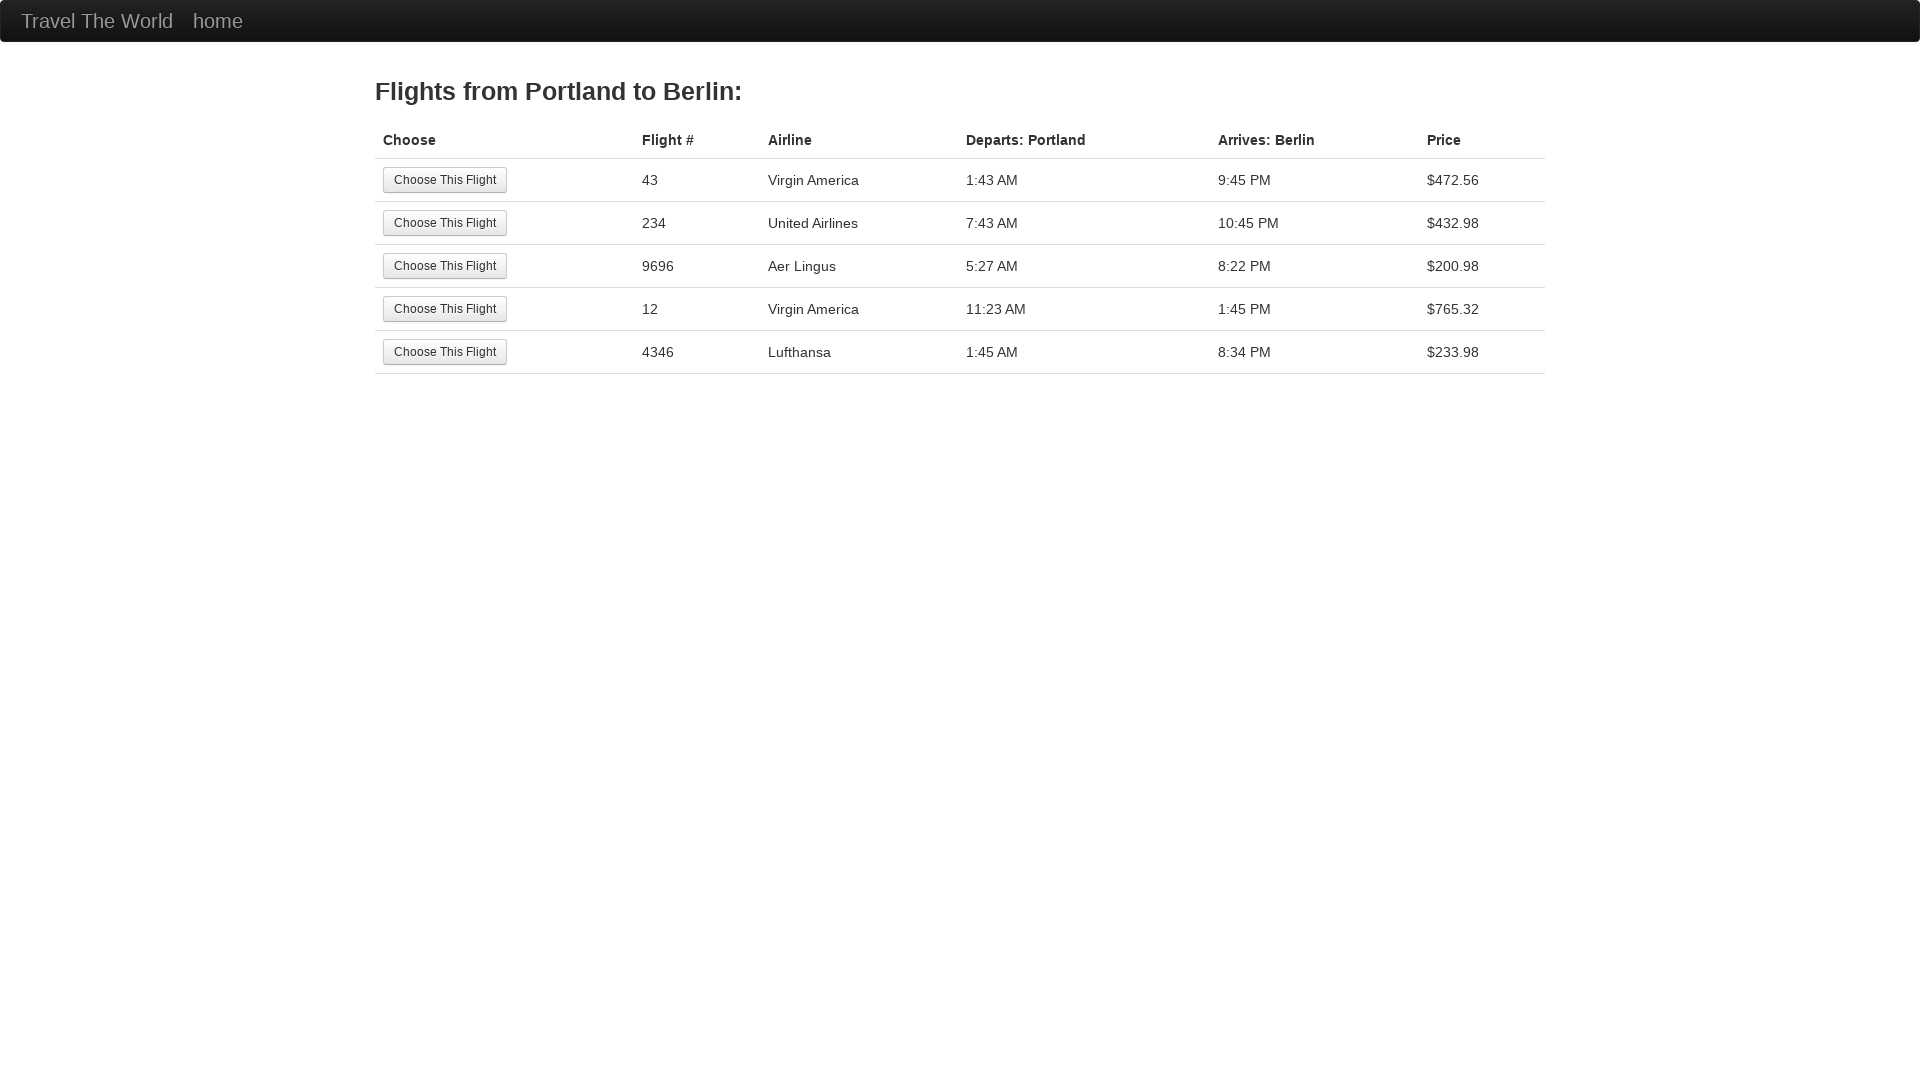

Verified 'Portland' appears in flight details
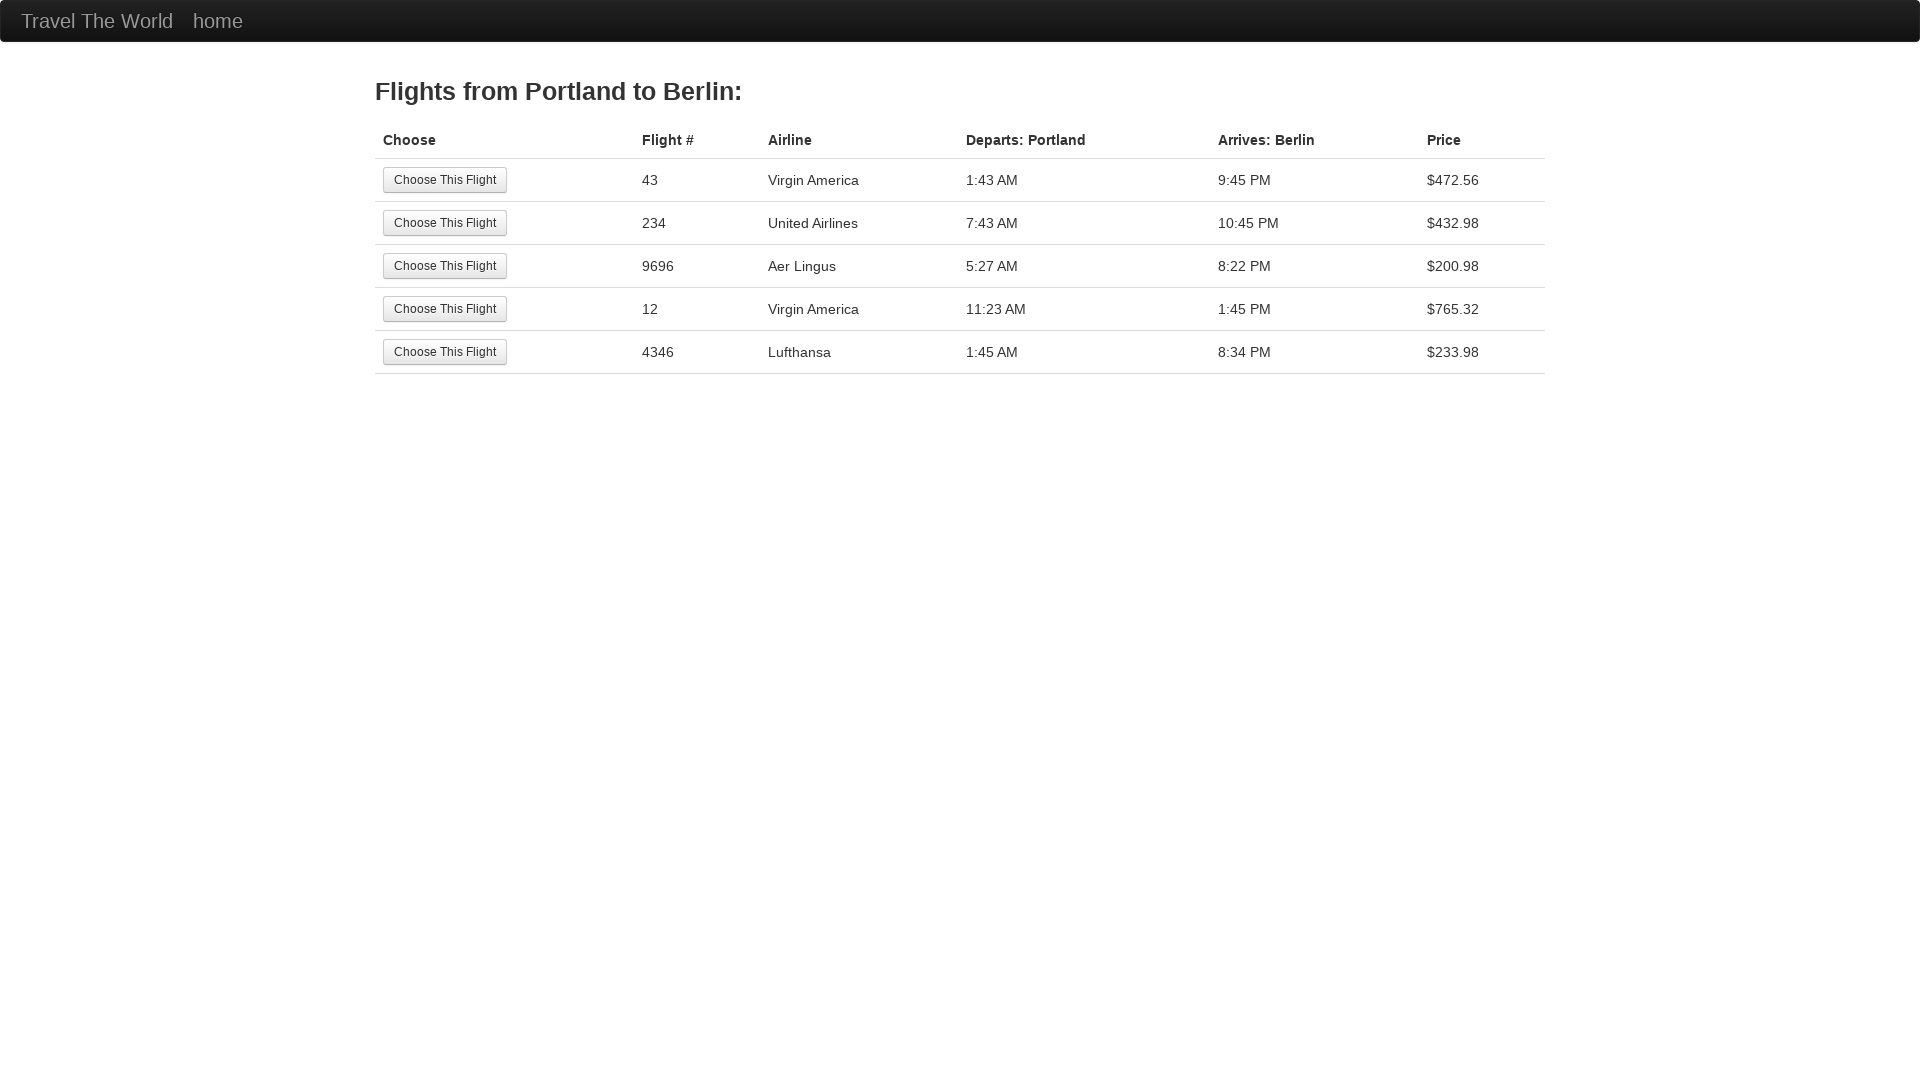

Verified 'Berlin' appears in flight details
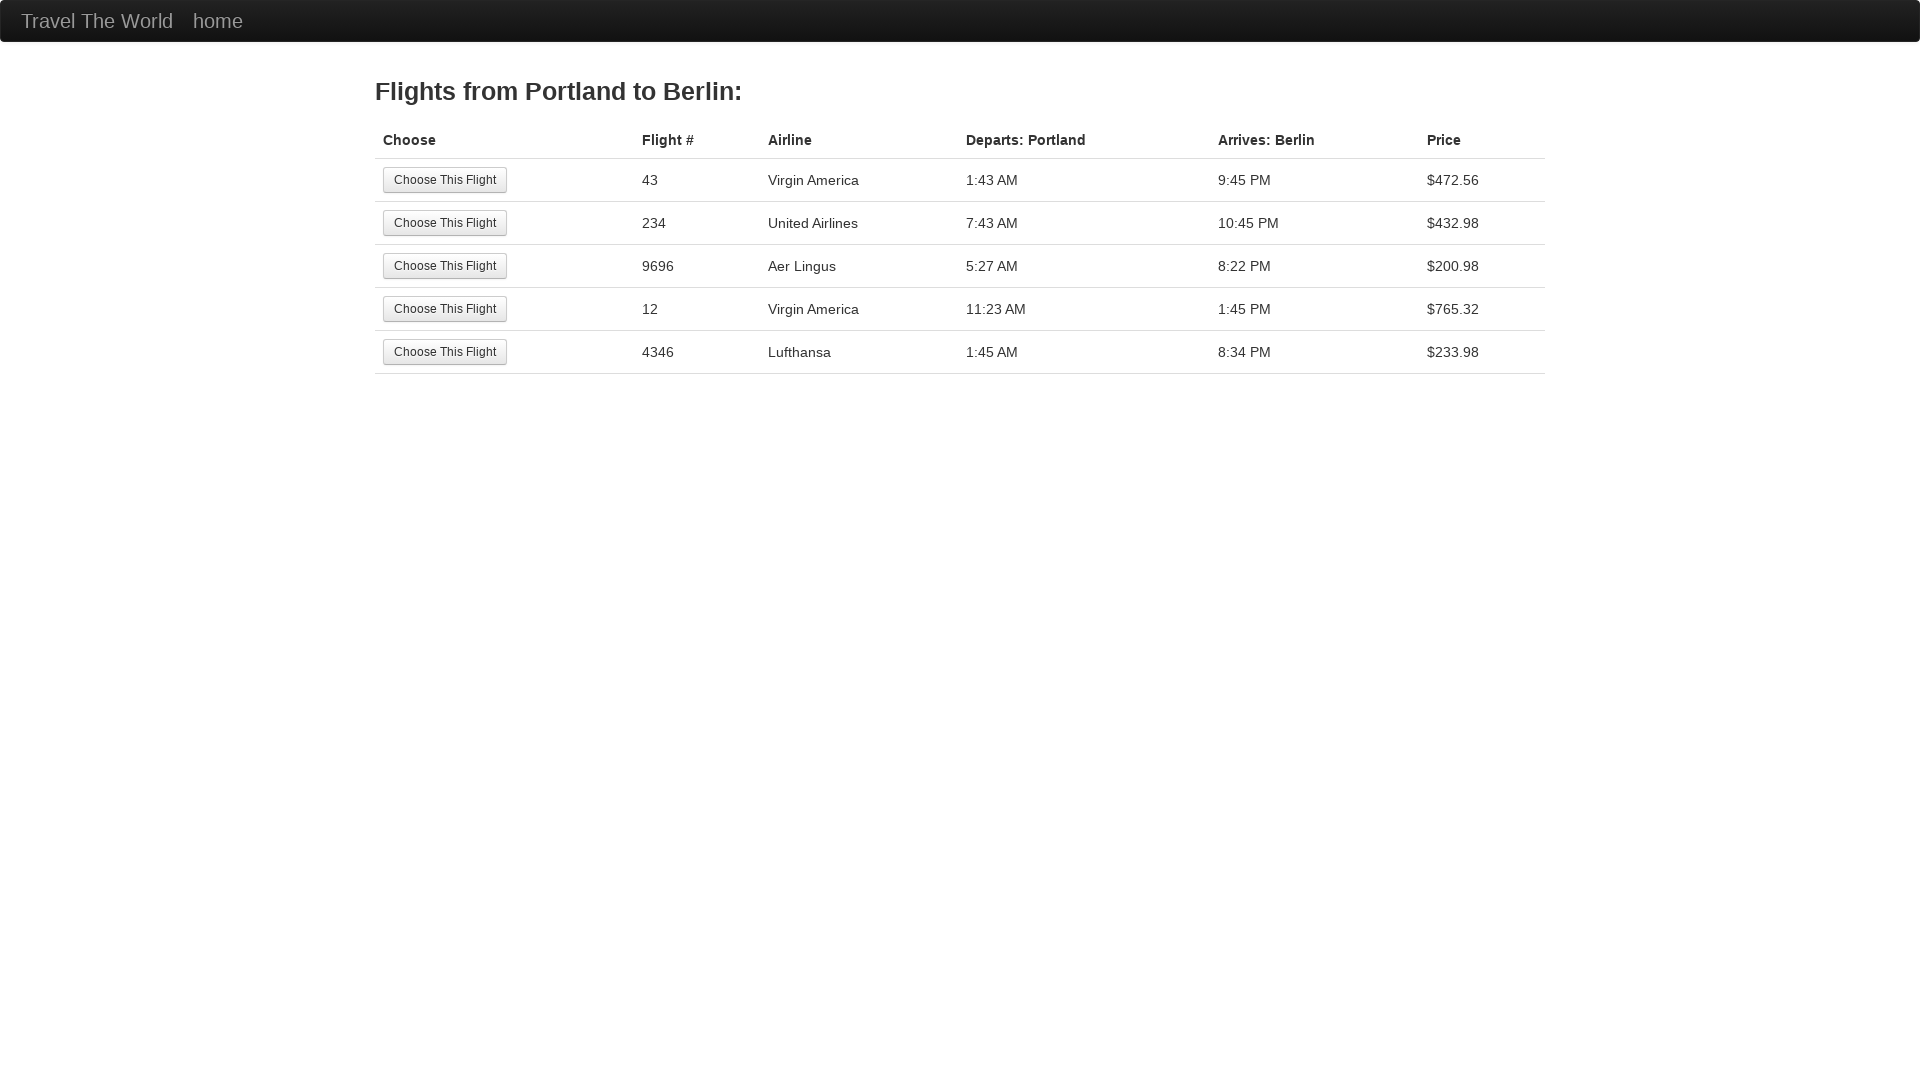

Located all 'Choose This Flight' buttons
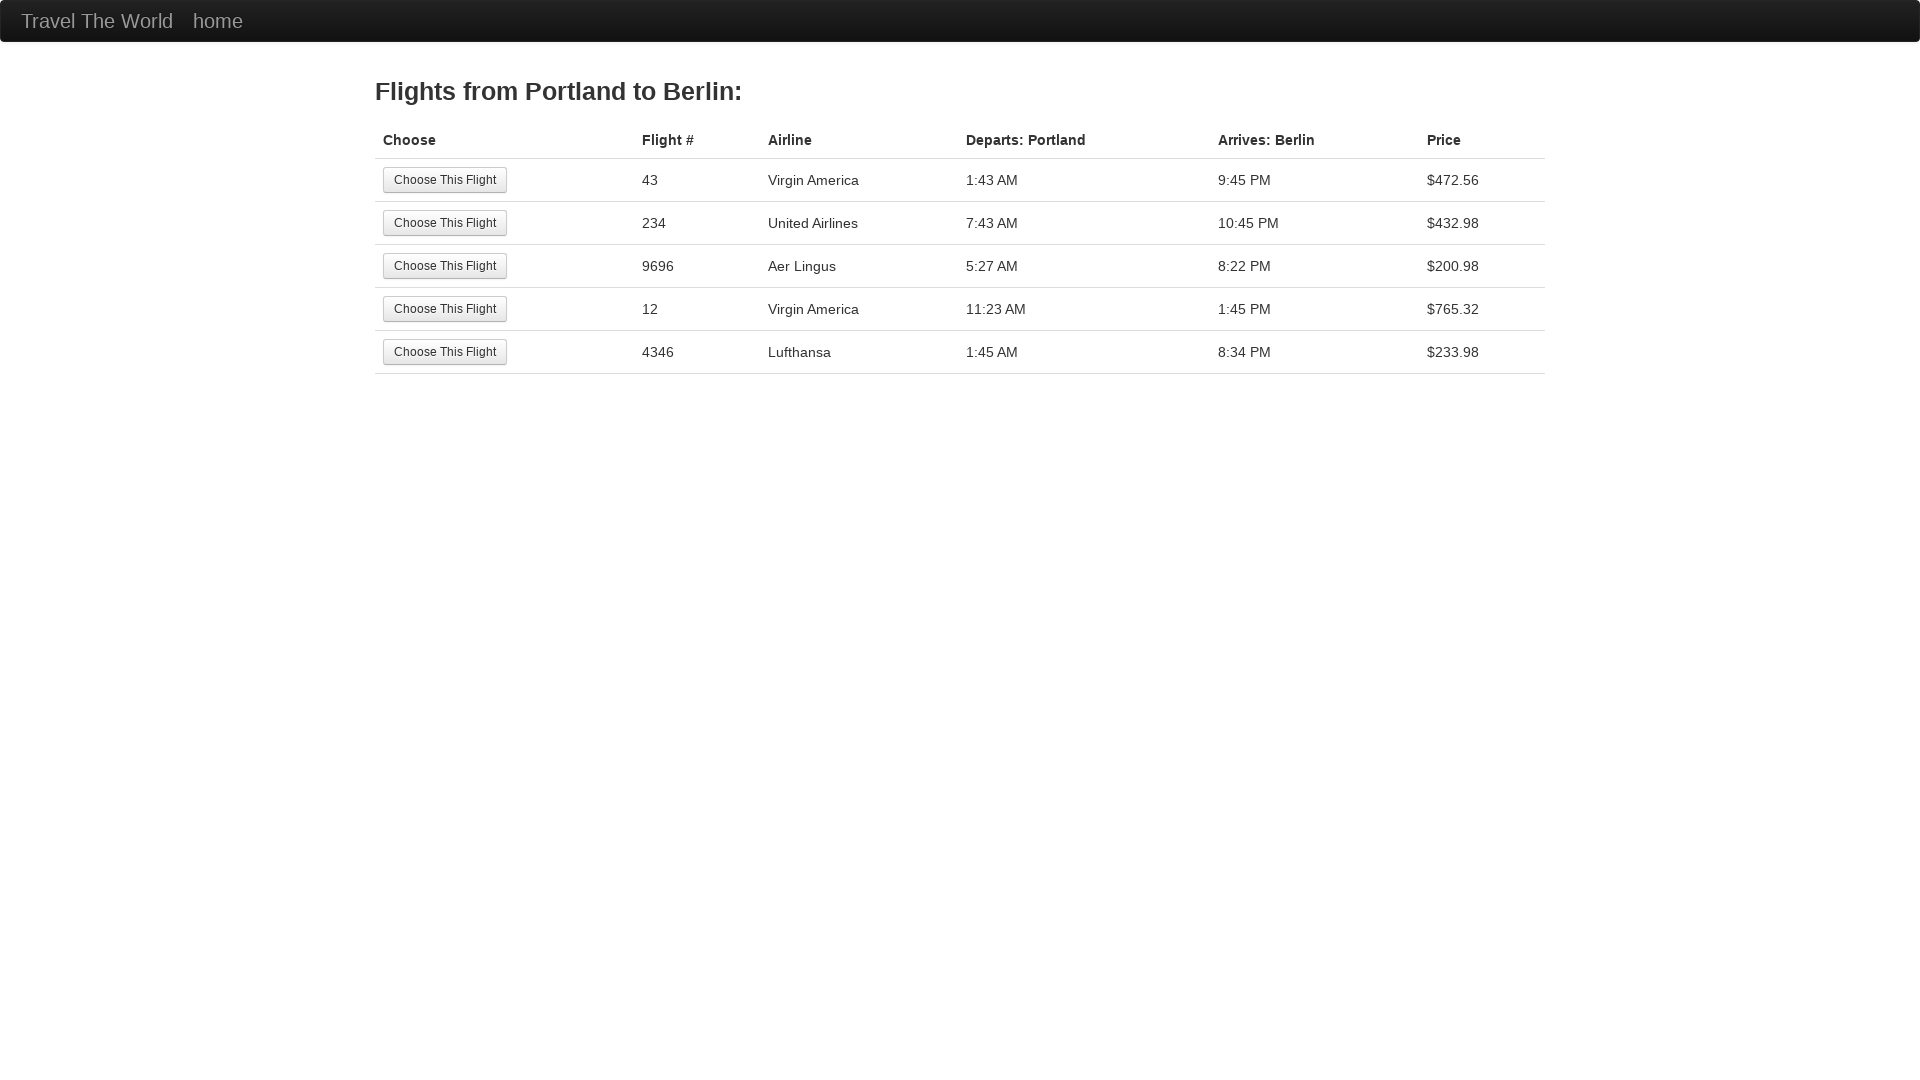

Verified exactly 5 'Choose This Flight' buttons are present
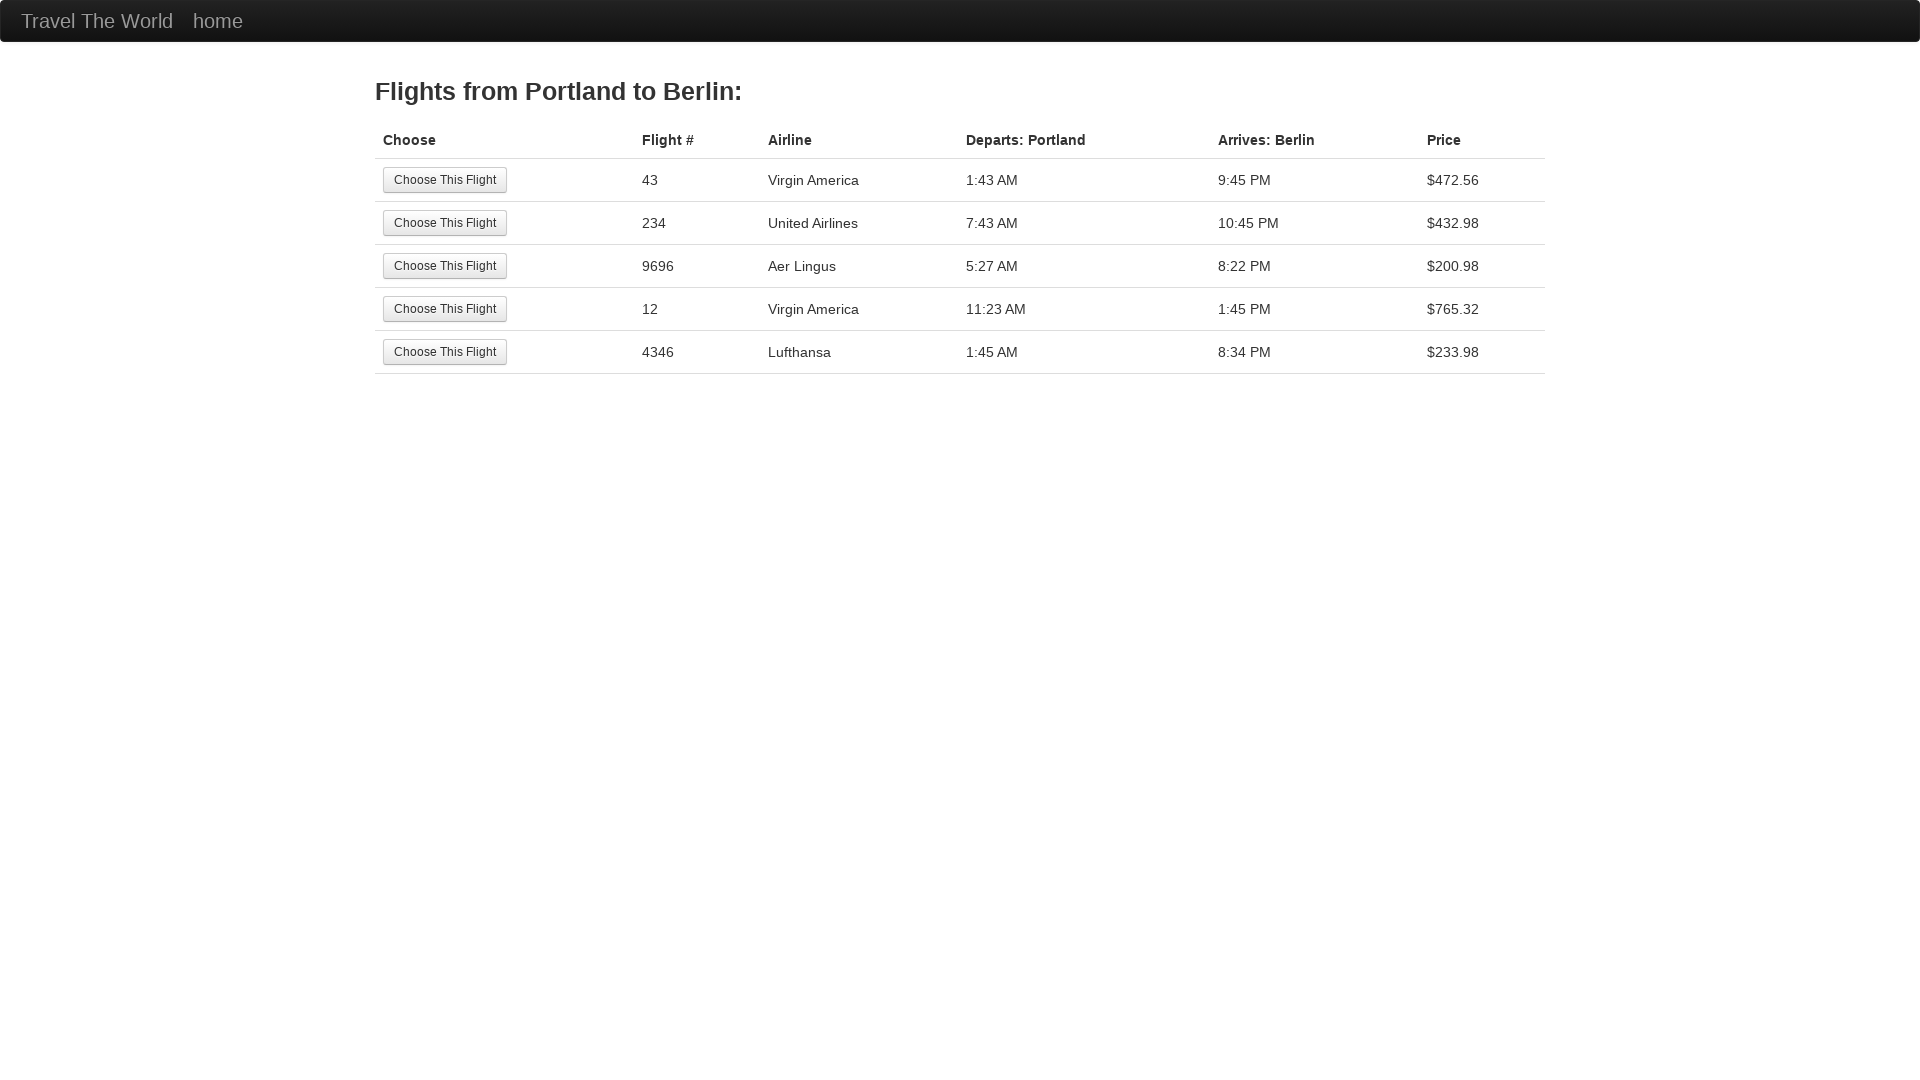

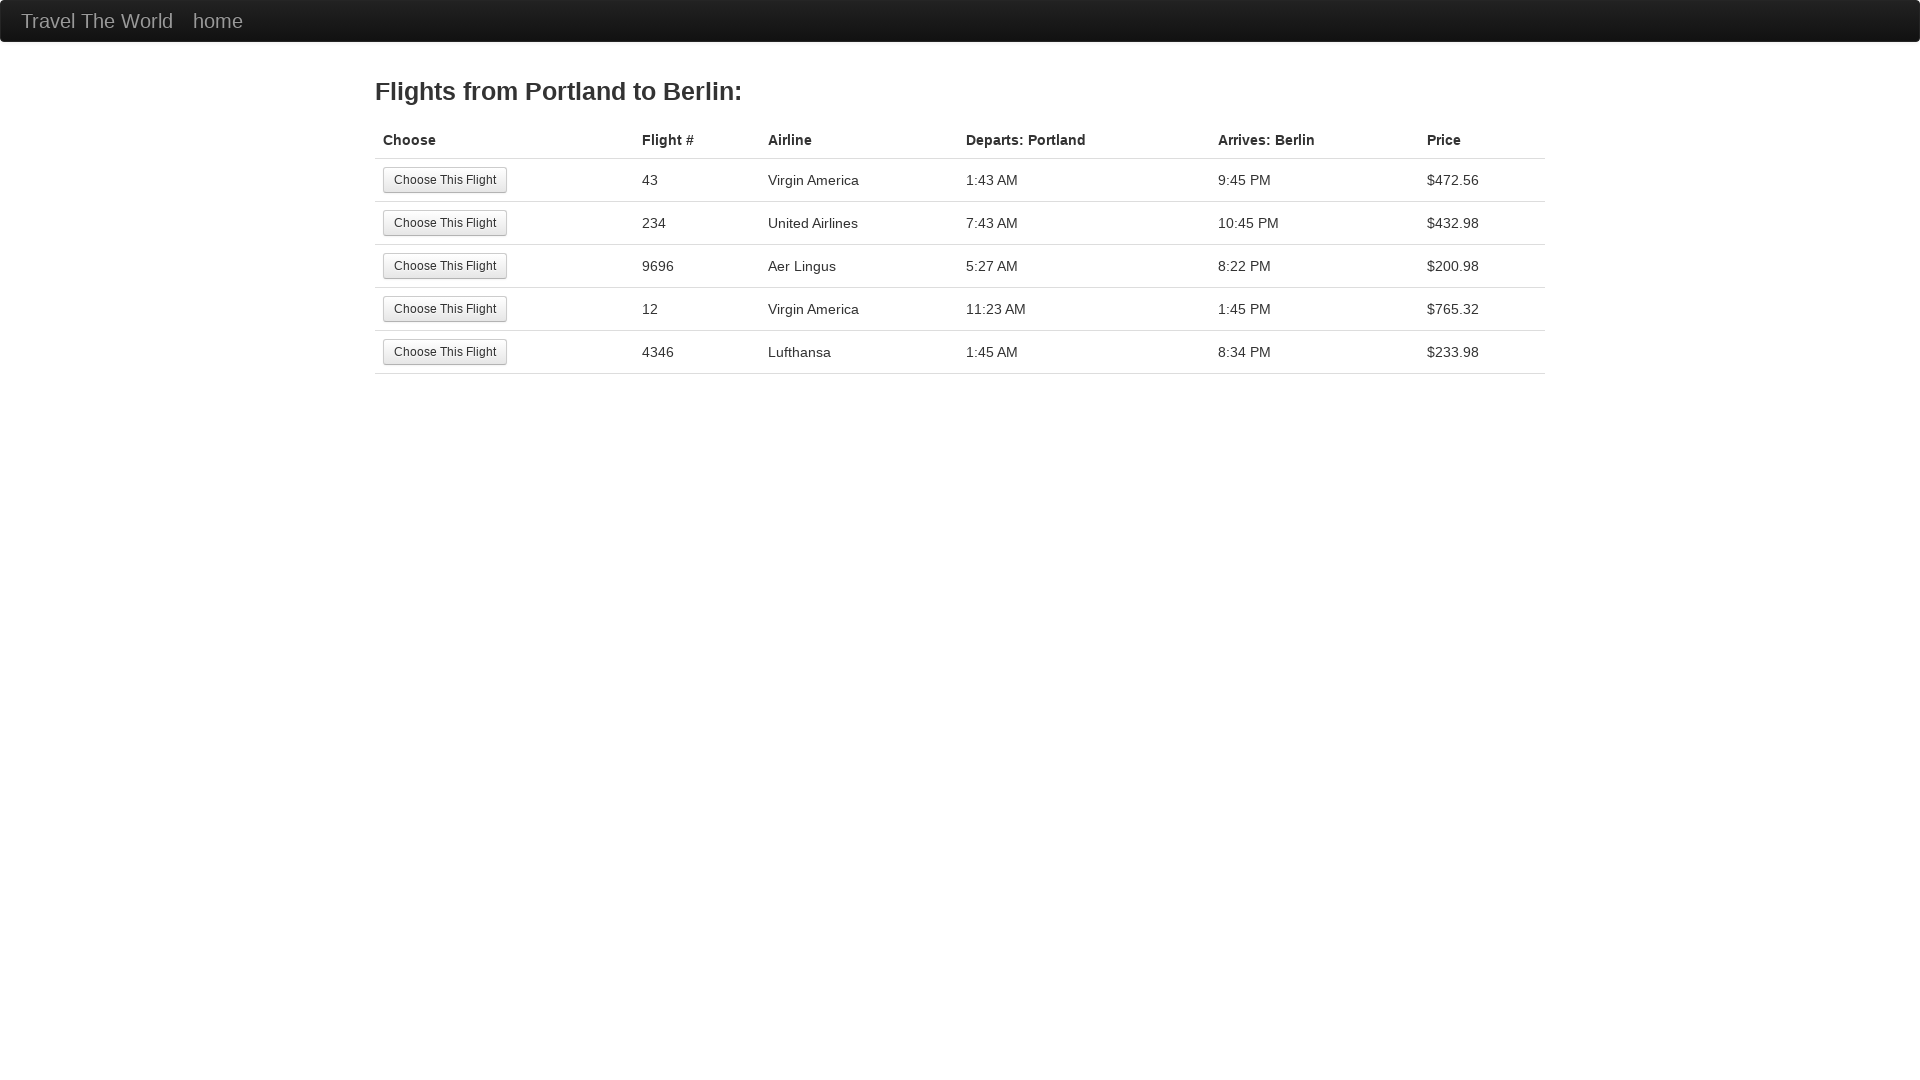